Tests shopping cart functionality by adding a Samsung Galaxy S6 to the cart and then removing it

Starting URL: https://www.demoblaze.com

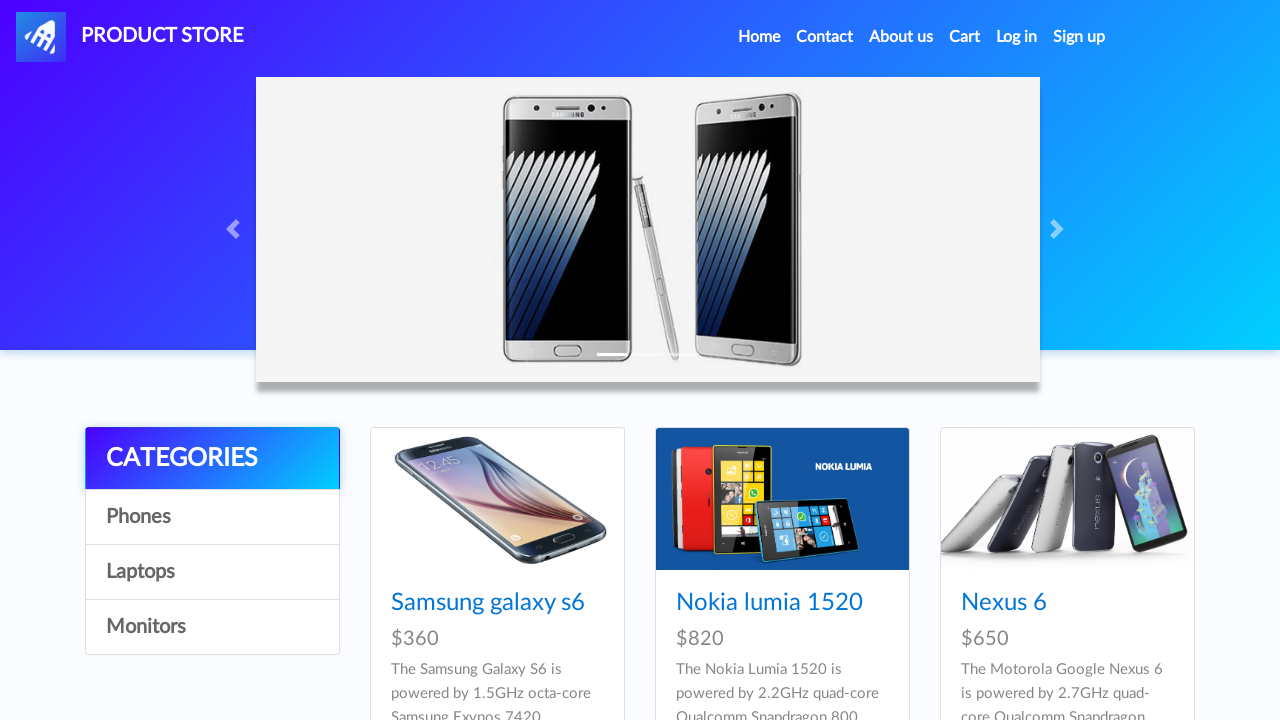

Clicked on Samsung Galaxy S6 product link at (488, 603) on xpath=//a[contains(text(), 'Samsung galaxy s6')]
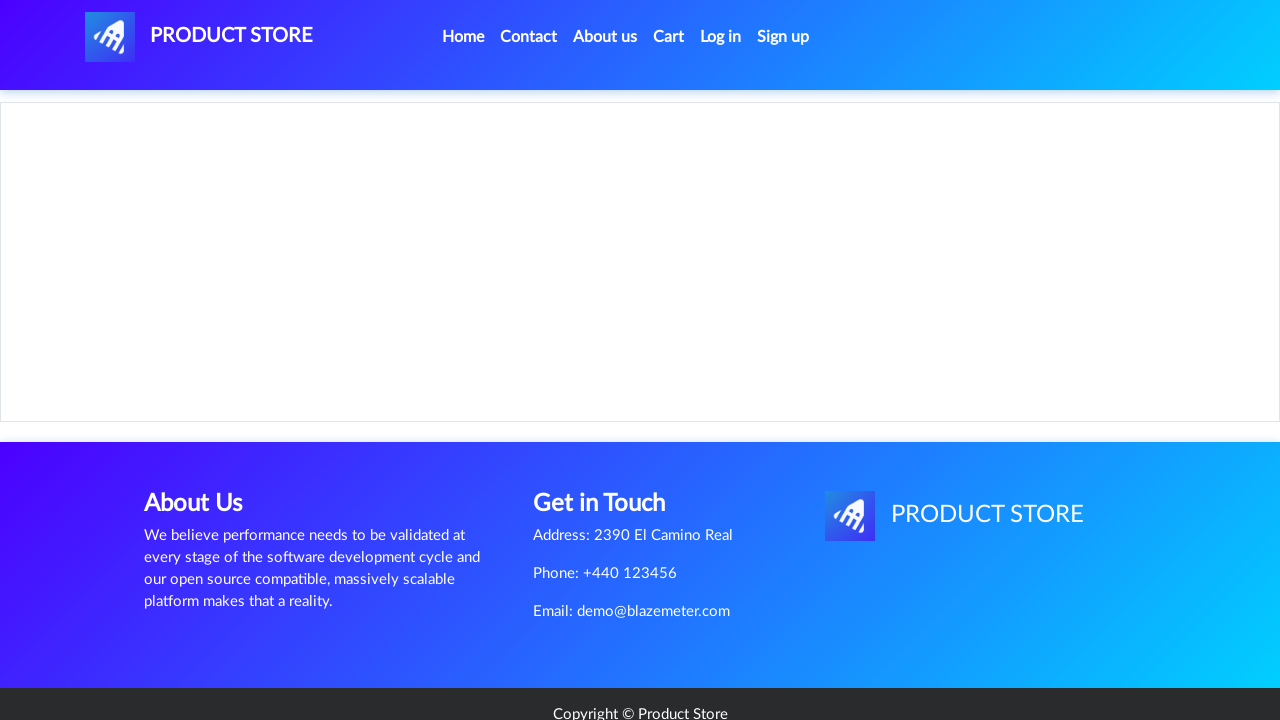

Waited for product page to load
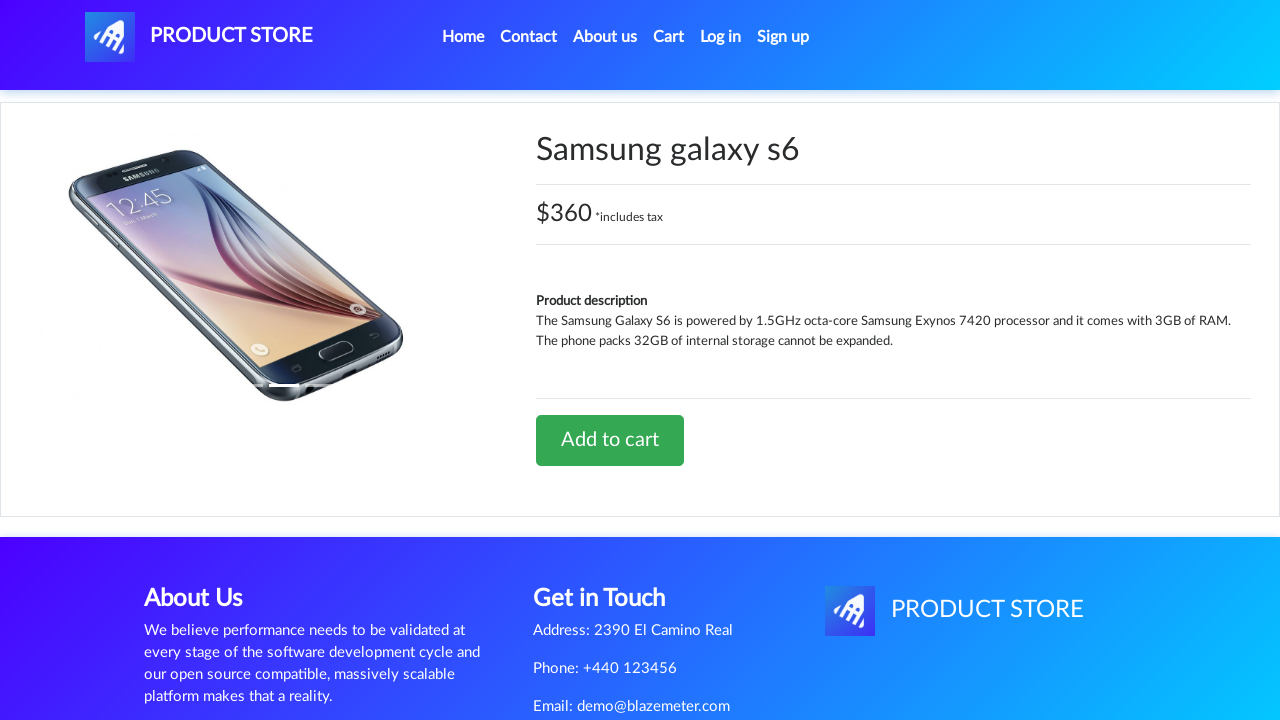

Clicked 'Add to cart' button at (610, 440) on .btn-success
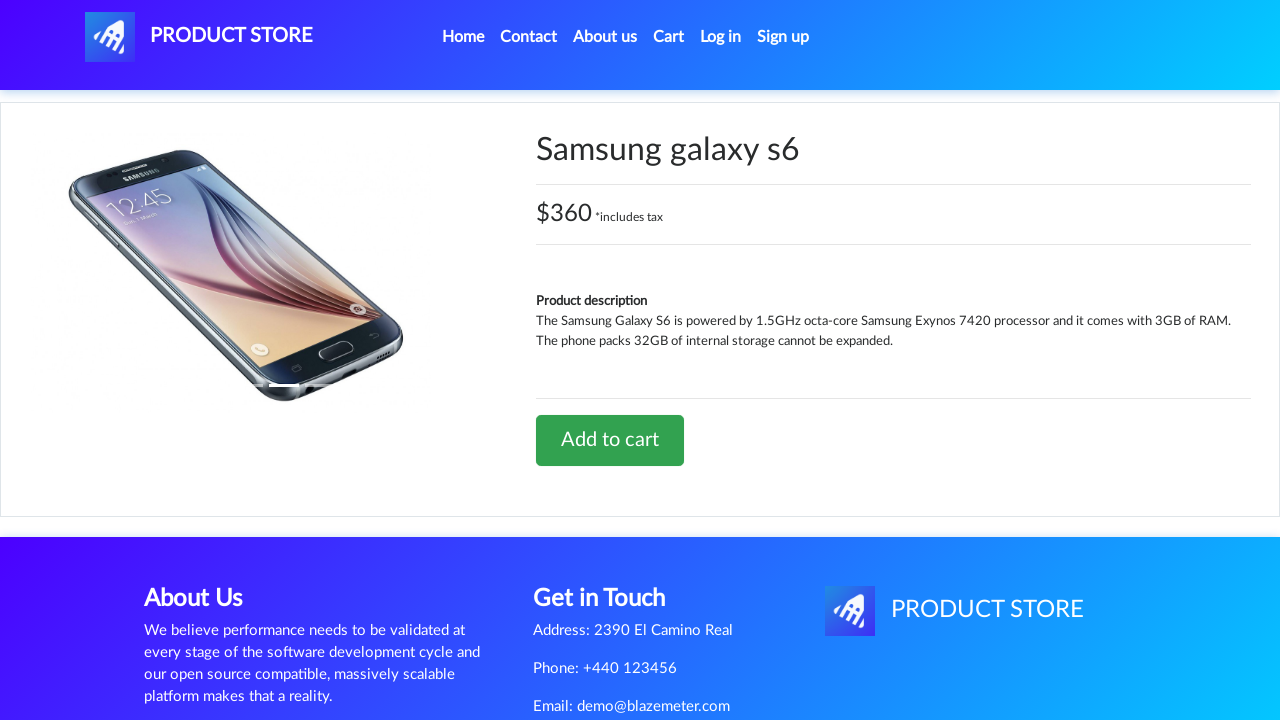

Set up dialog handler to accept alert
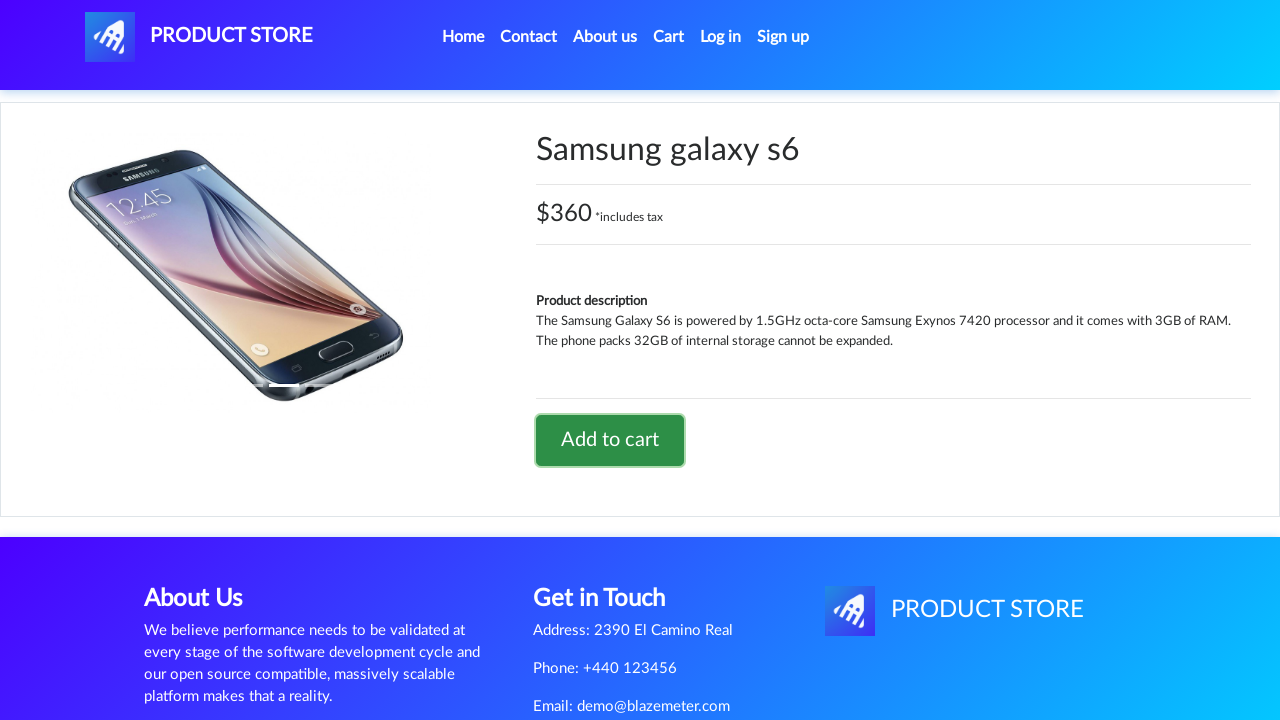

Alert was handled and dismissed
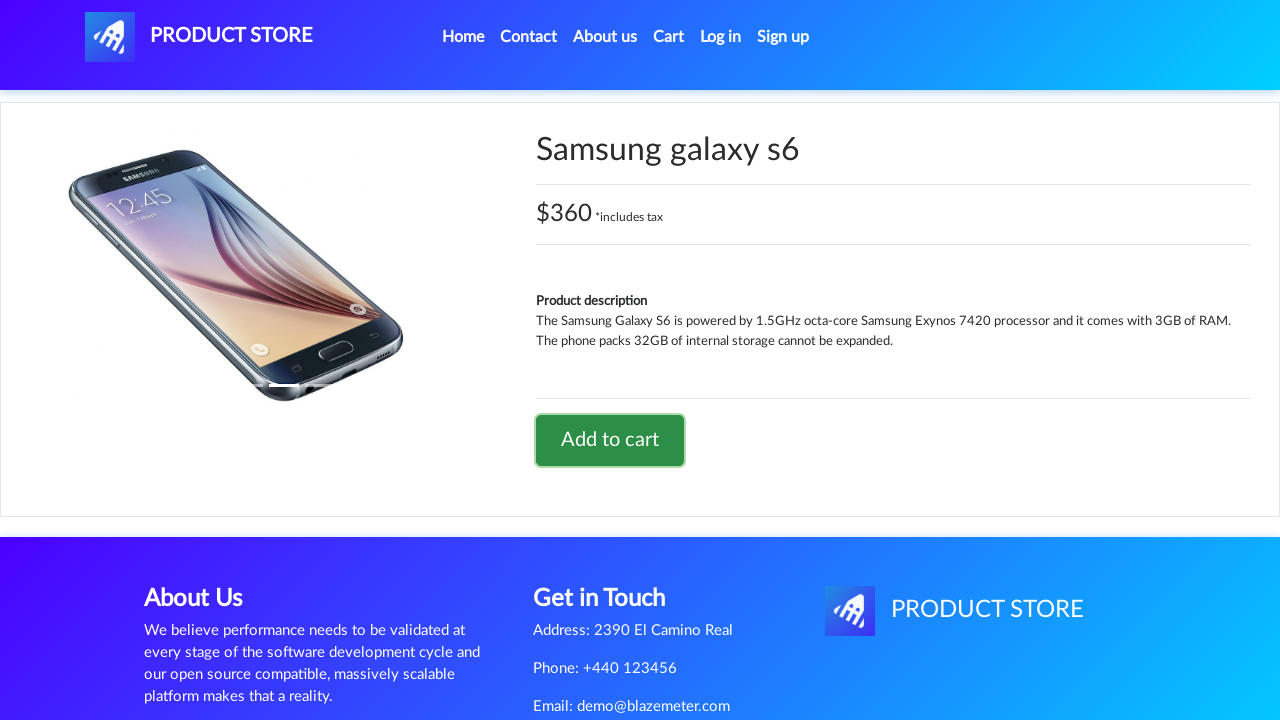

Clicked on cart button to navigate to shopping cart at (669, 37) on #cartur
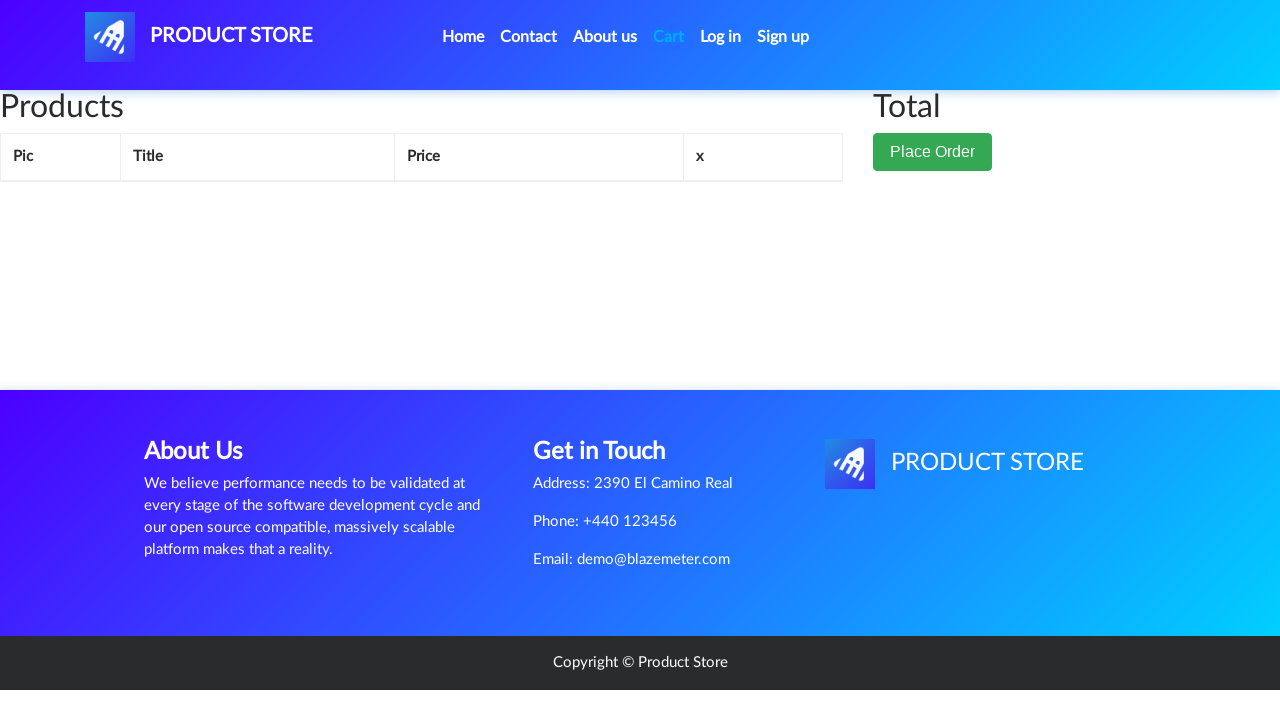

Waited for cart page to fully load
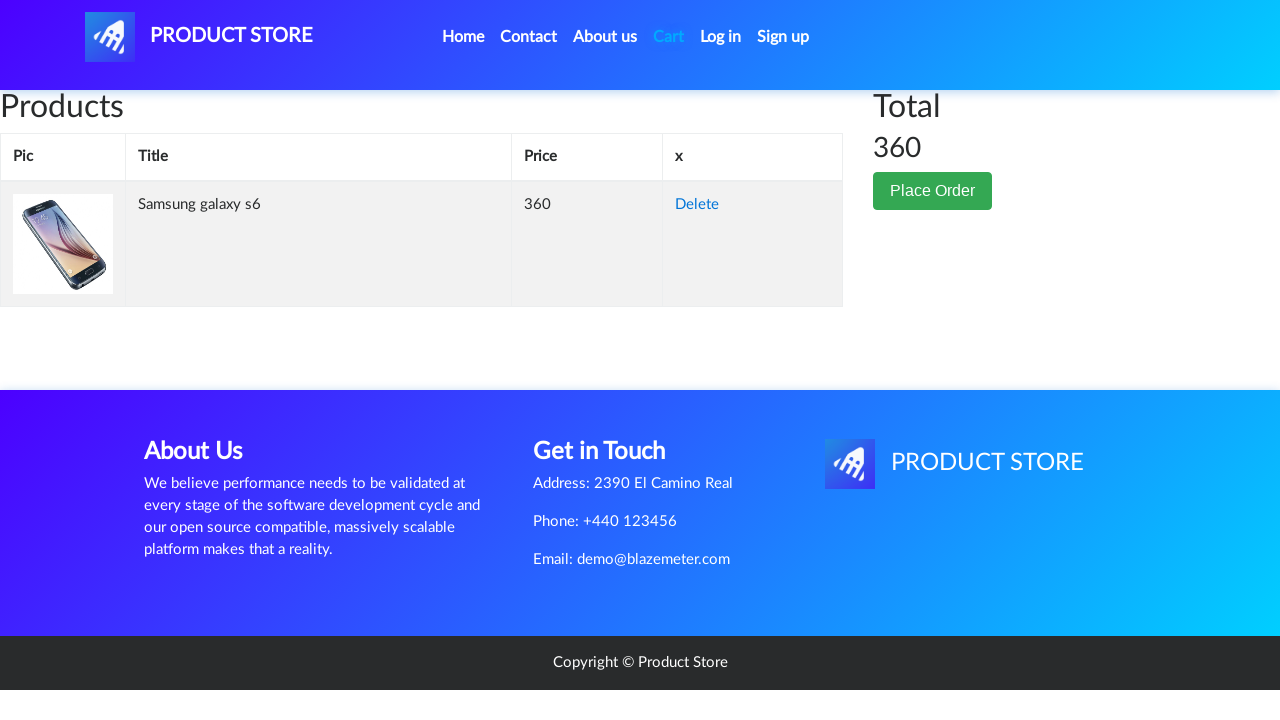

Clicked 'Delete' link to remove Samsung Galaxy S6 from cart at (697, 205) on xpath=//a[contains(text(),'Delete')]
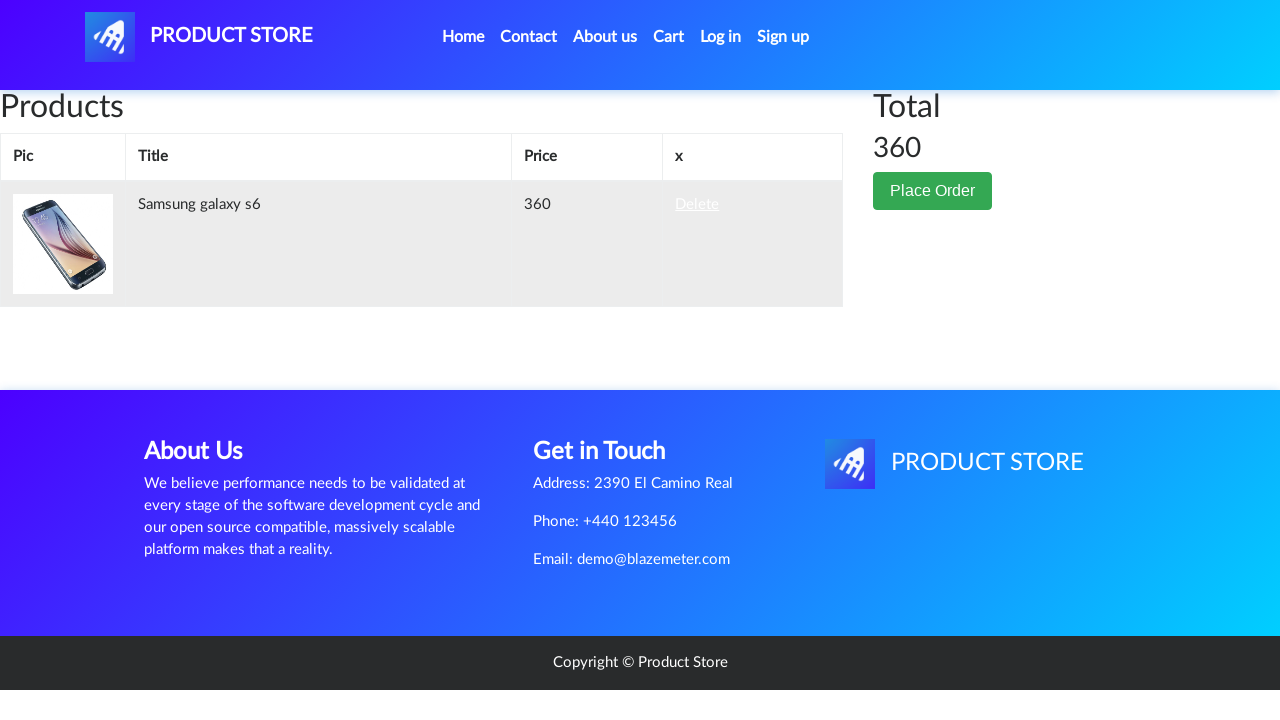

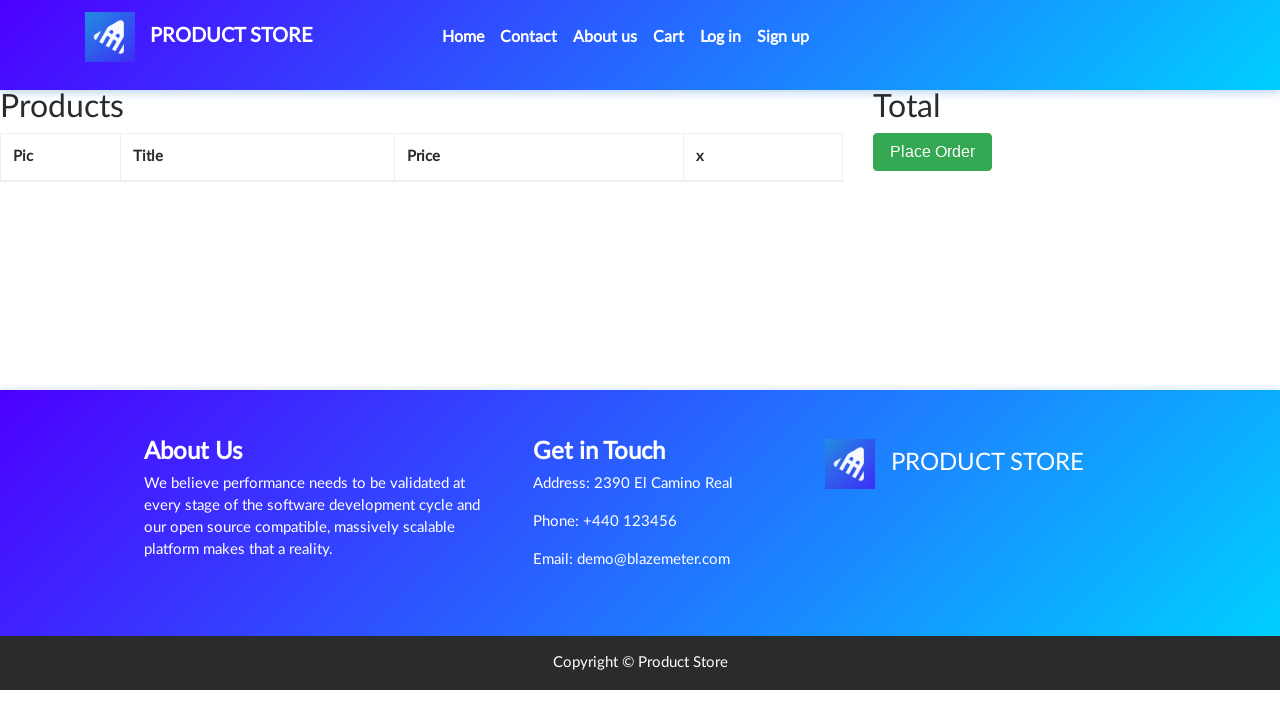